Tests the "Make Appointment" button functionality on the CURA Healthcare Service website by clicking it and verifying the navigation to the login page

Starting URL: https://katalon-demo-cura.herokuapp.com/

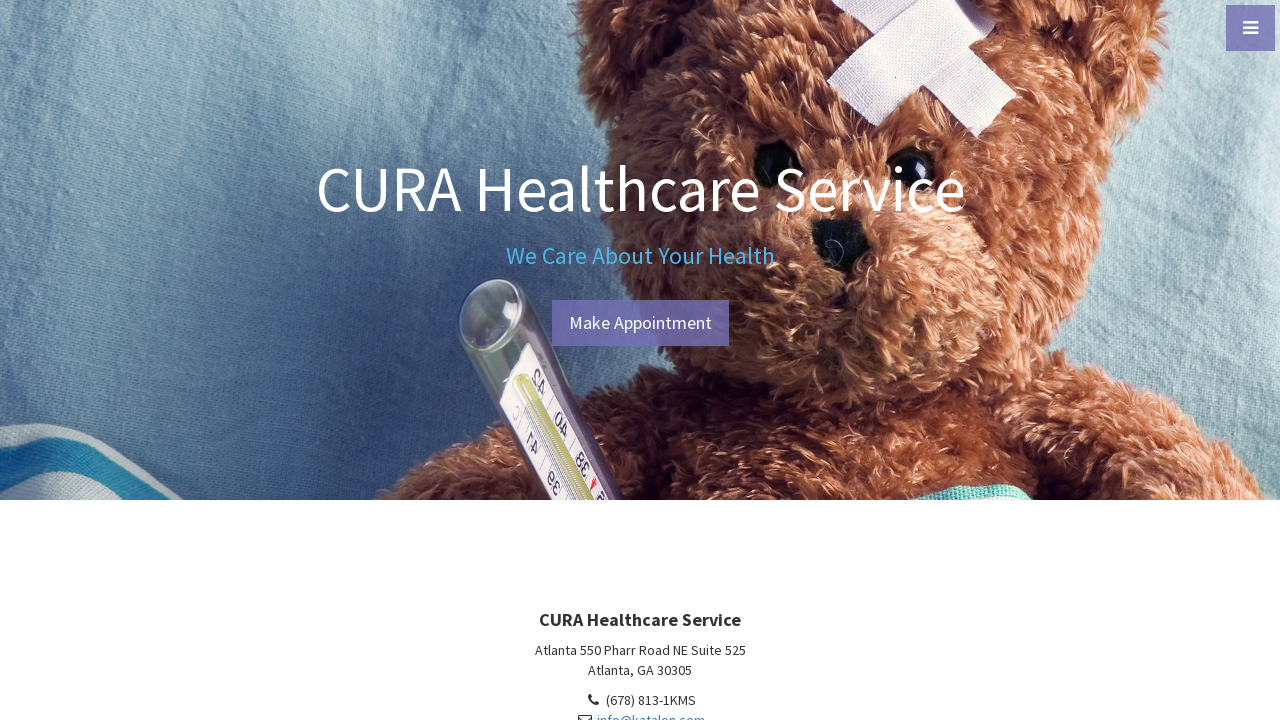

Clicked the 'Make Appointment' button at (640, 323) on xpath=//a[contains(text(),'Appointment')]
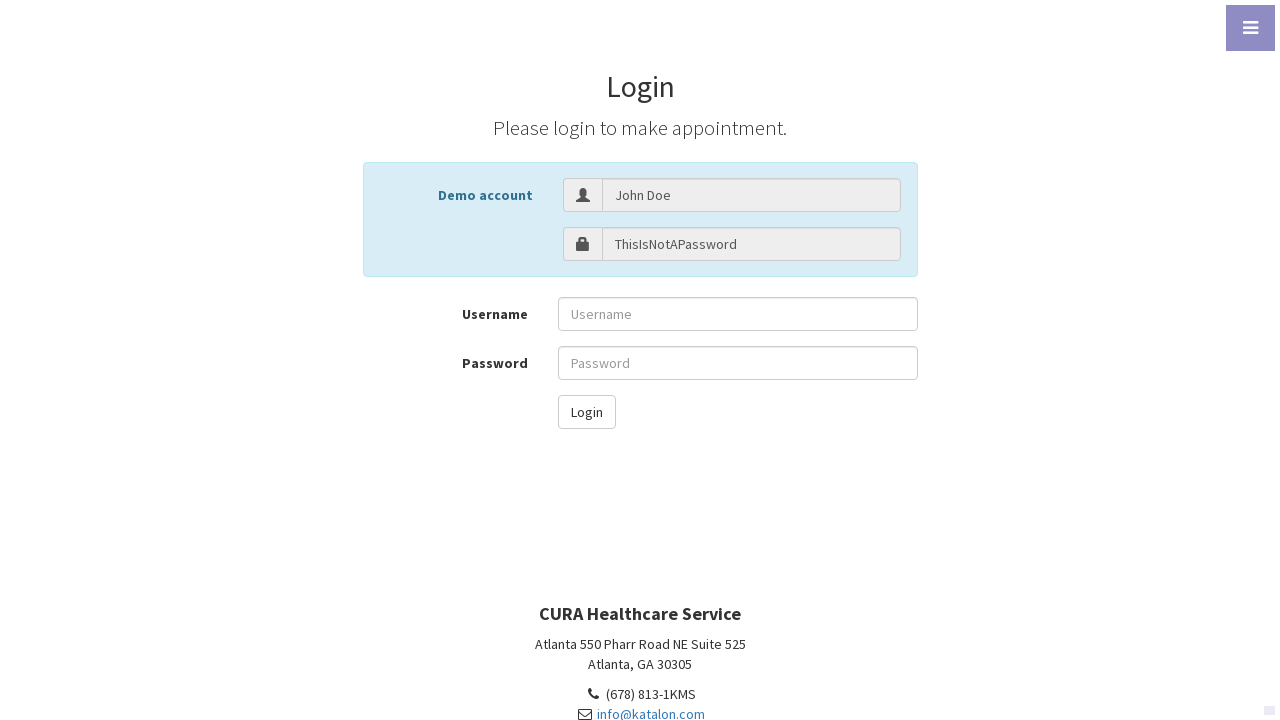

Verified navigation to login page at https://katalon-demo-cura.herokuapp.com/profile.php#login
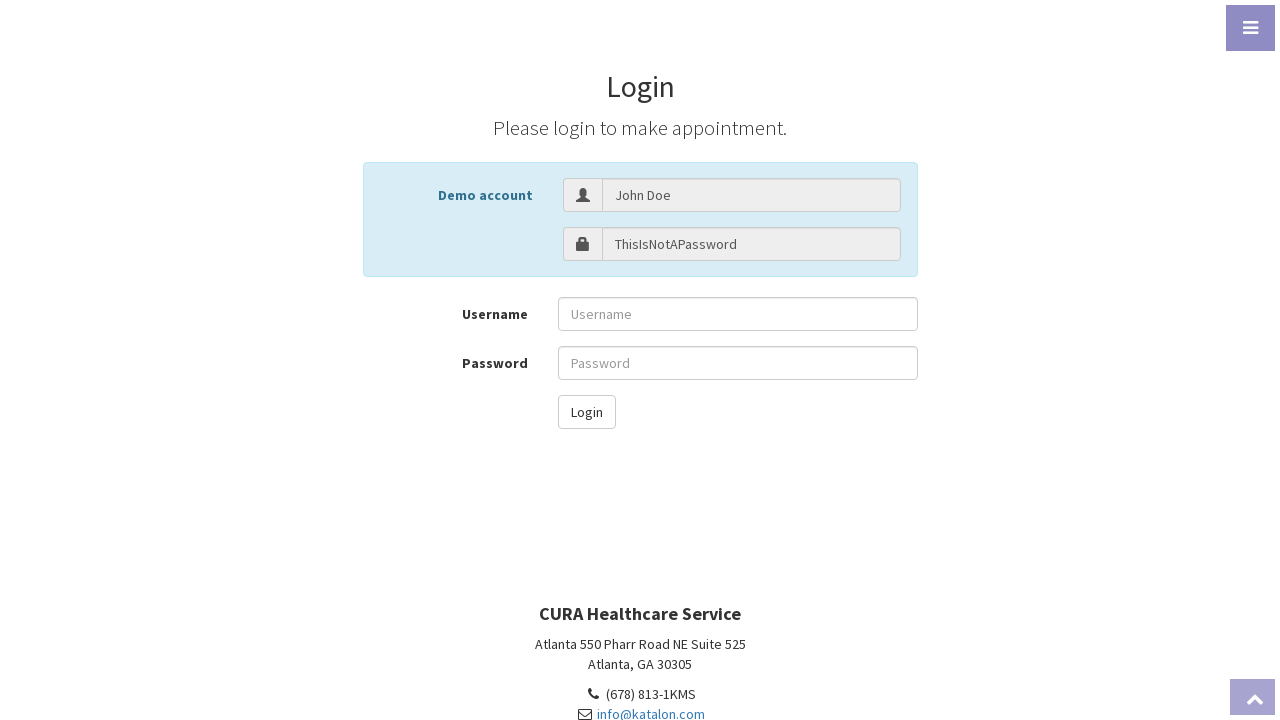

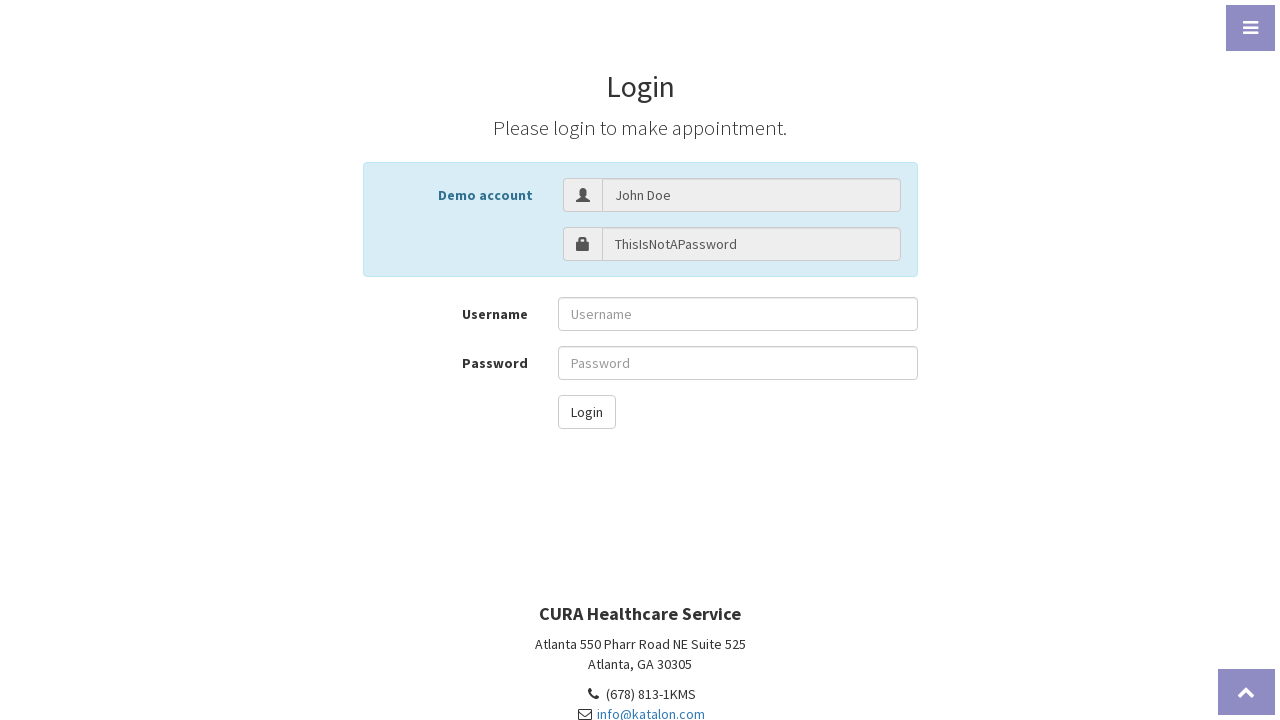